Tests add and remove element functionality by adding an element then removing it

Starting URL: https://the-internet.herokuapp.com/

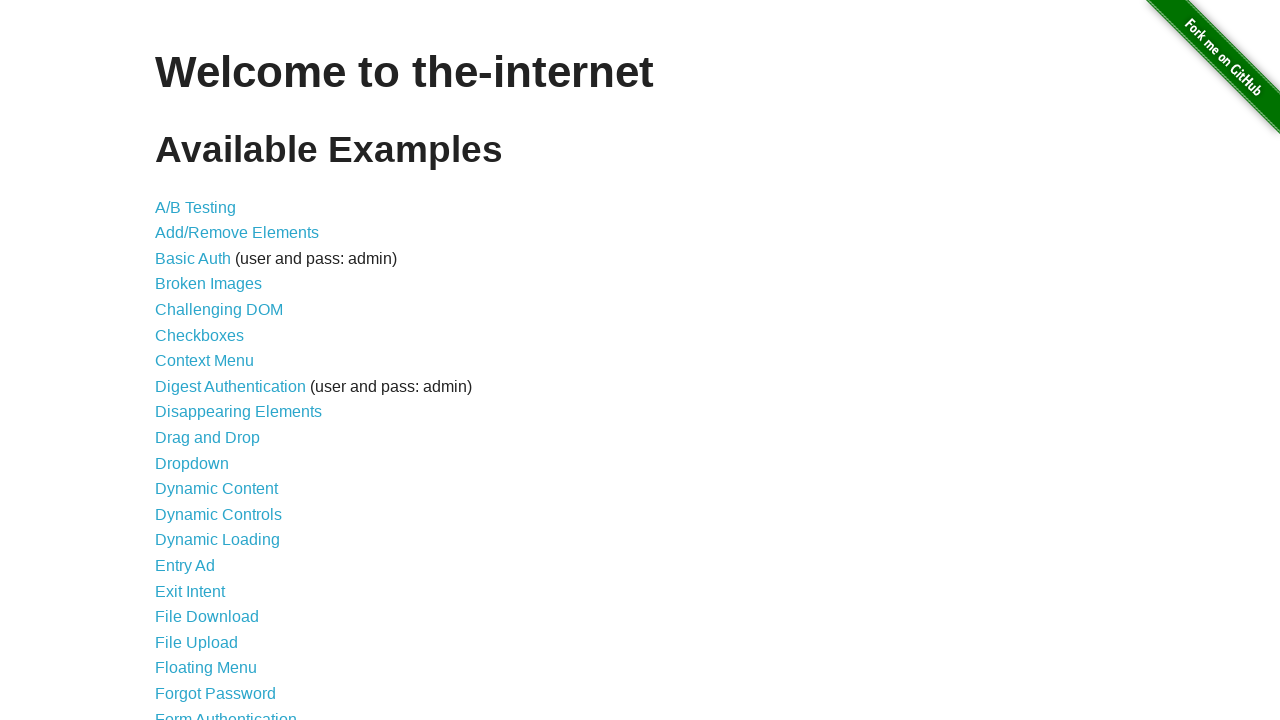

Clicked on Add/Remove Elements link at (237, 233) on a[href='/add_remove_elements/']
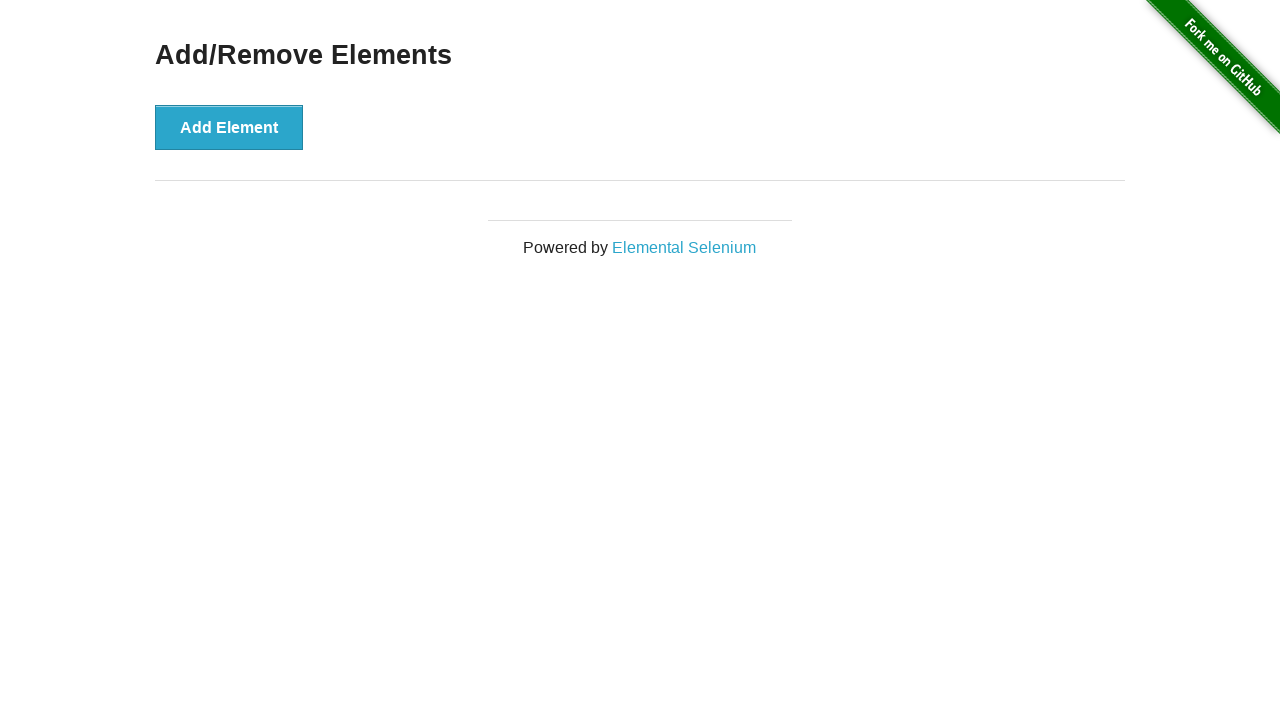

Clicked Add Element button at (229, 127) on button[onclick='addElement()']
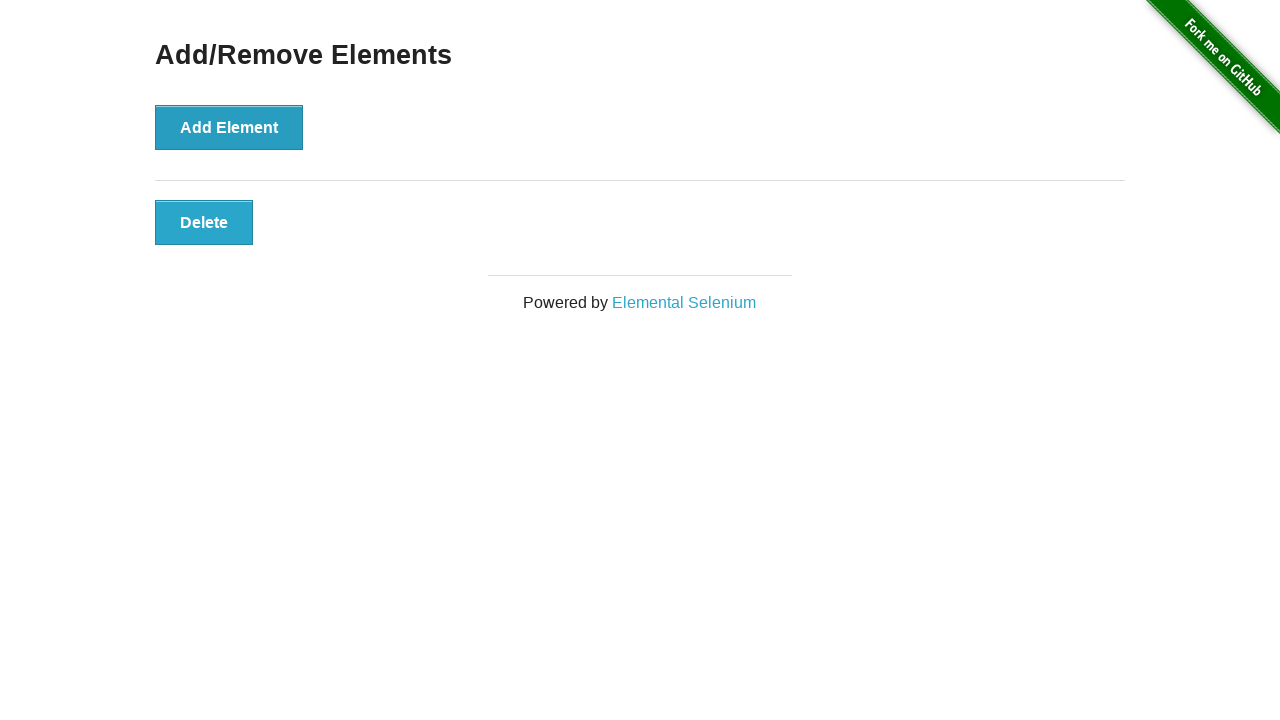

Element appeared after clicking Add Element button
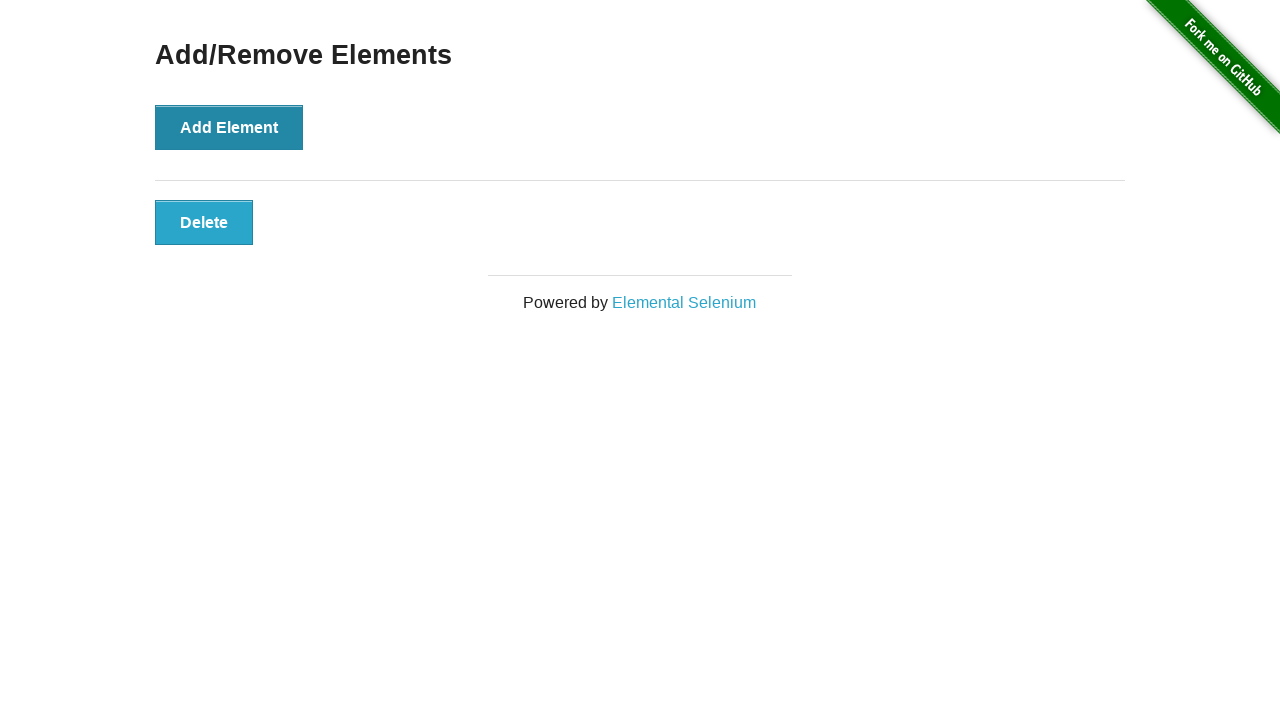

Clicked the added element to remove it at (204, 222) on button.added-manually
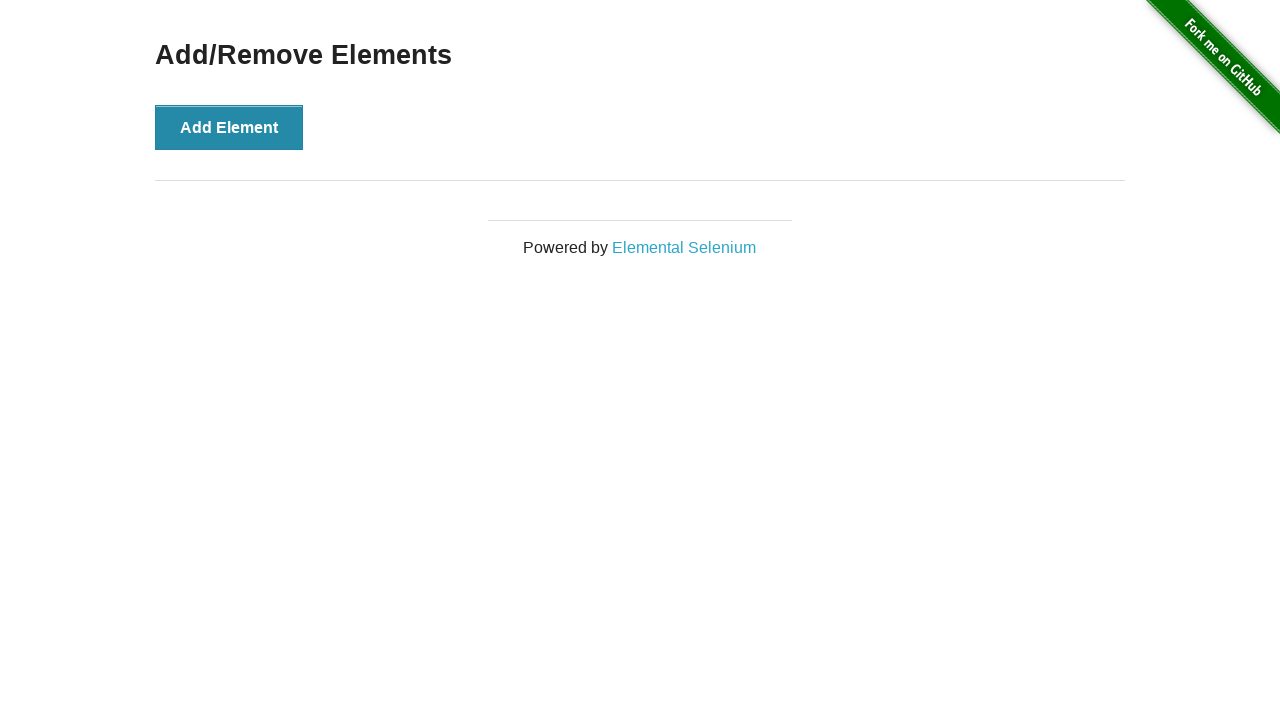

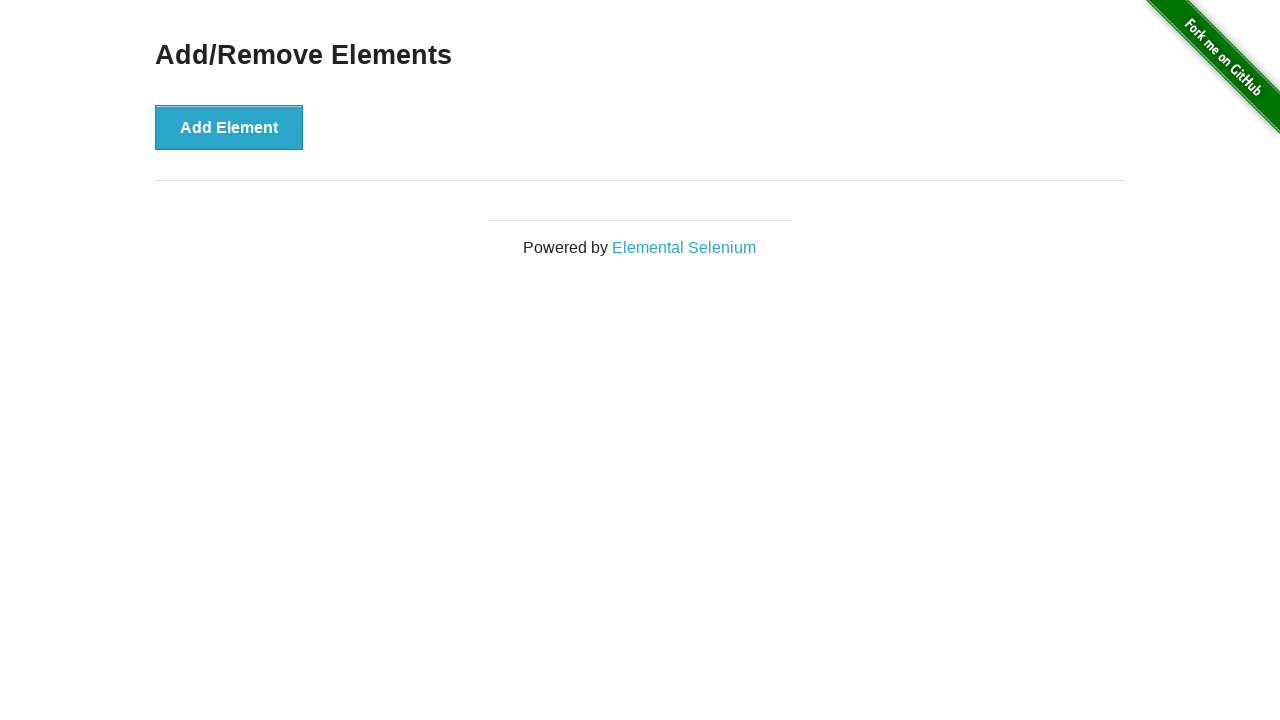